Navigates to the Kodehive learning platform and clicks on a workshop link in the page content area

Starting URL: https://learning.kodehive.id/

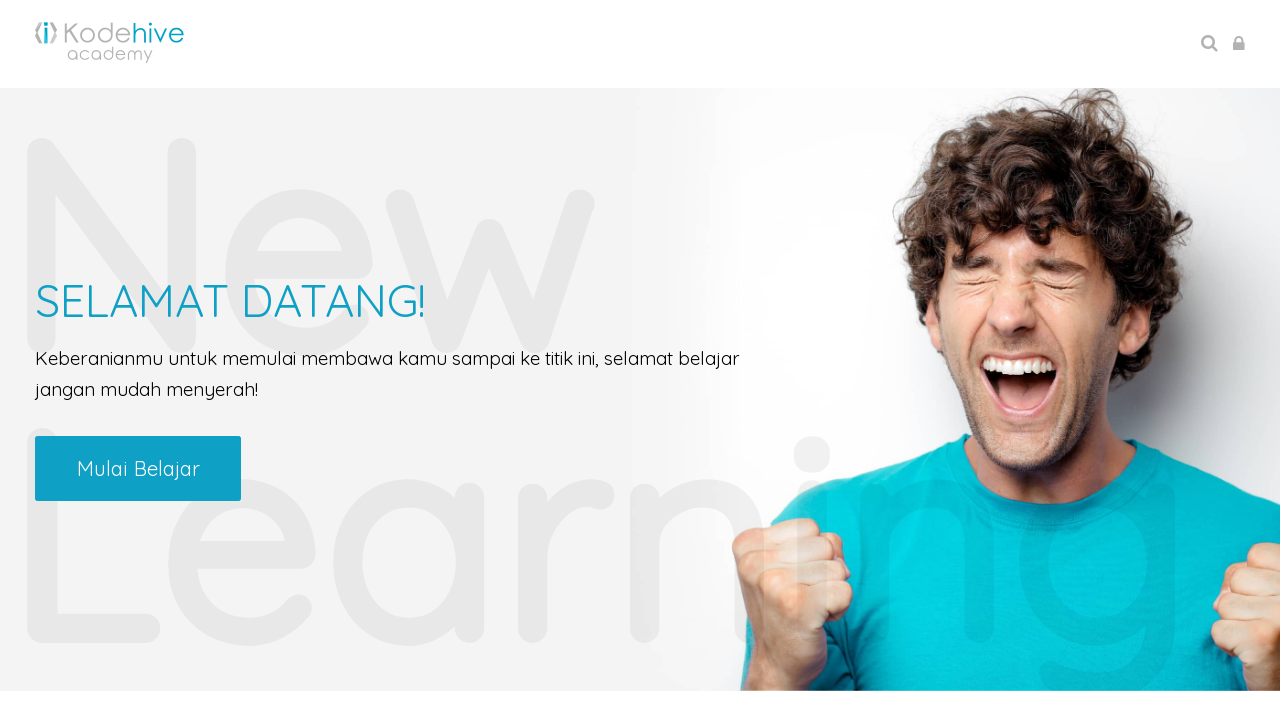

Page content area loaded
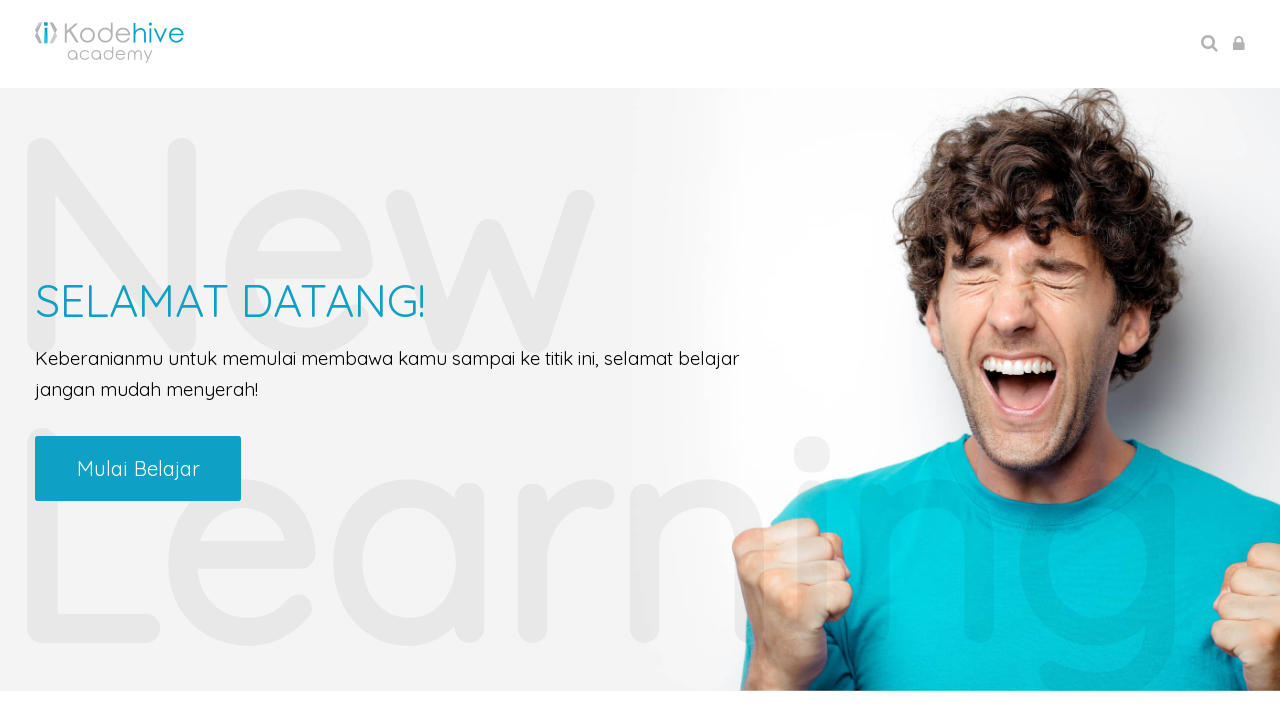

Clicked on workshop link in page content area at (138, 469) on //*[@id="page-content"]/div/div[1]/div/div/div/div[1]/div/div[1]/div/div/div/div
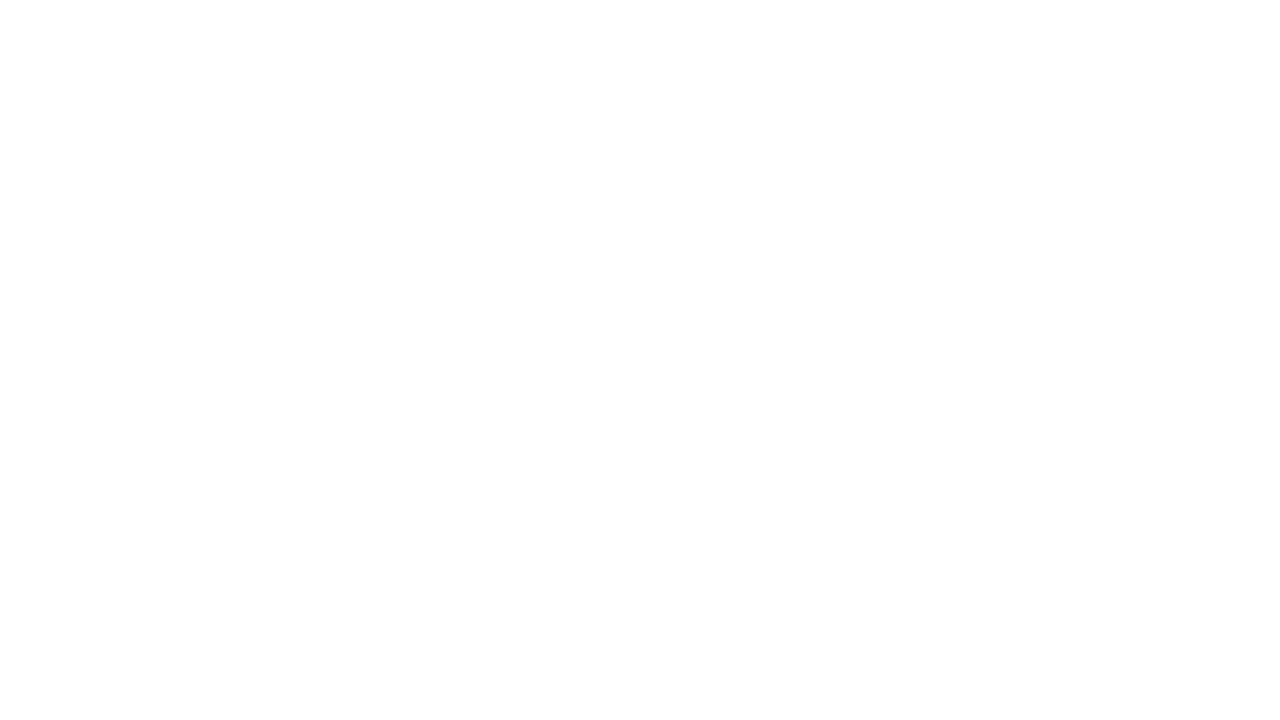

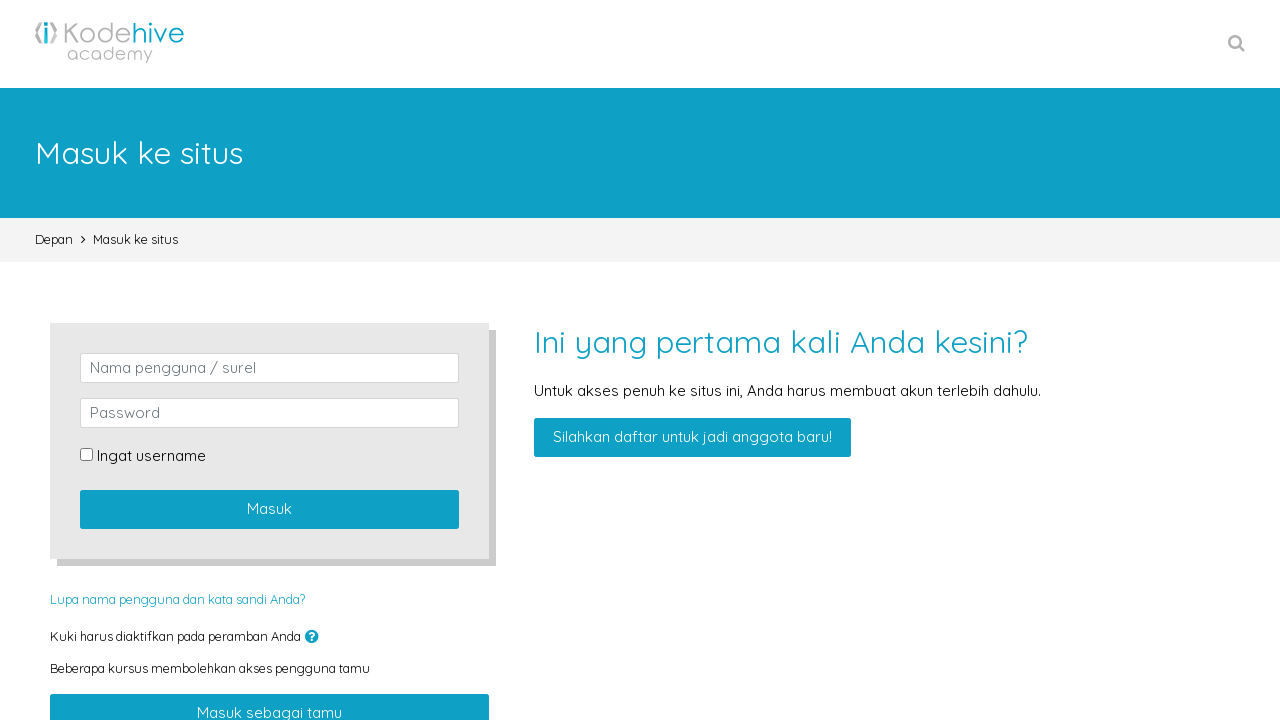